Executes JavaScript to retrieve the domain name of the current page

Starting URL: http://only-testing-blog.blogspot.in/2013/11/new-test.html

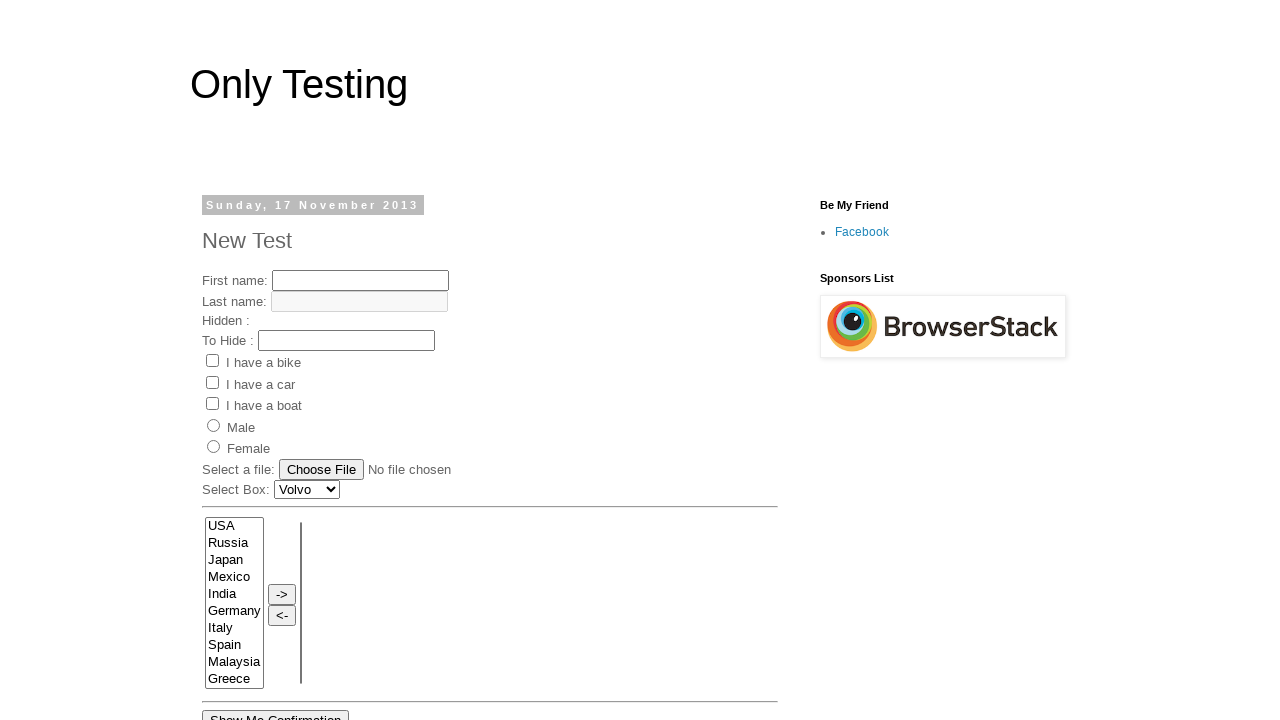

Navigated to starting URL
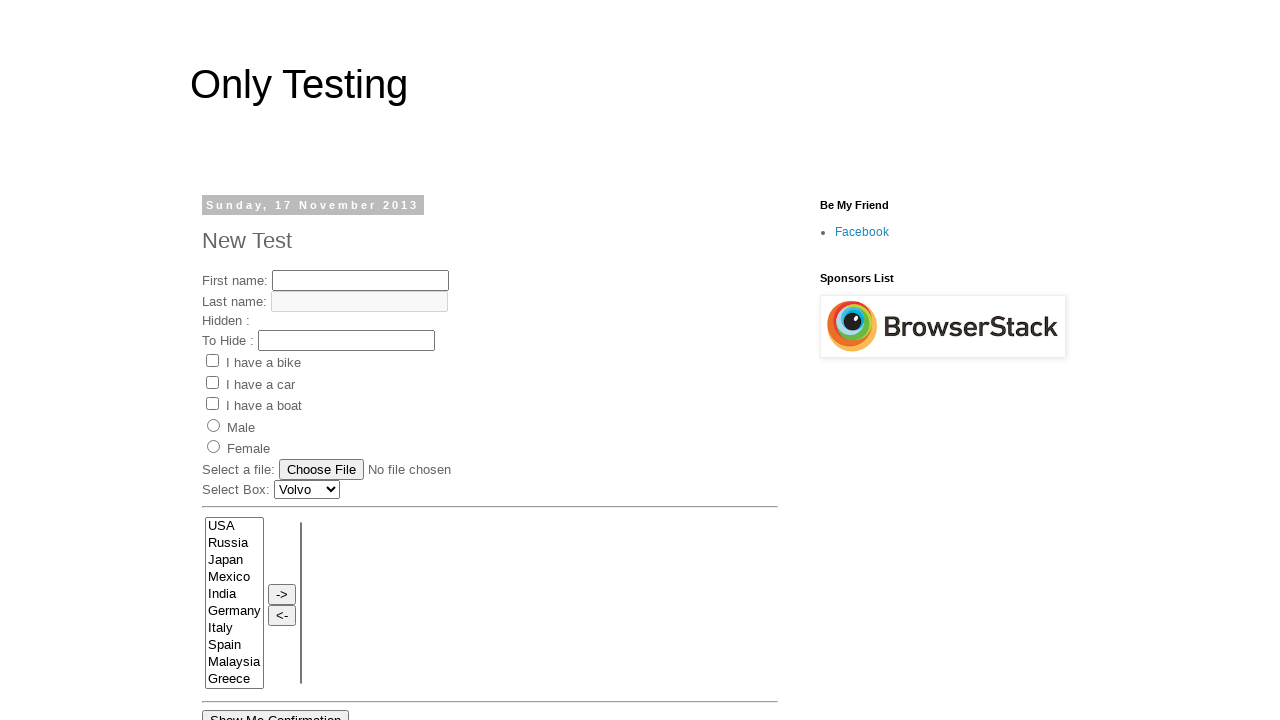

Executed JavaScript to retrieve domain name
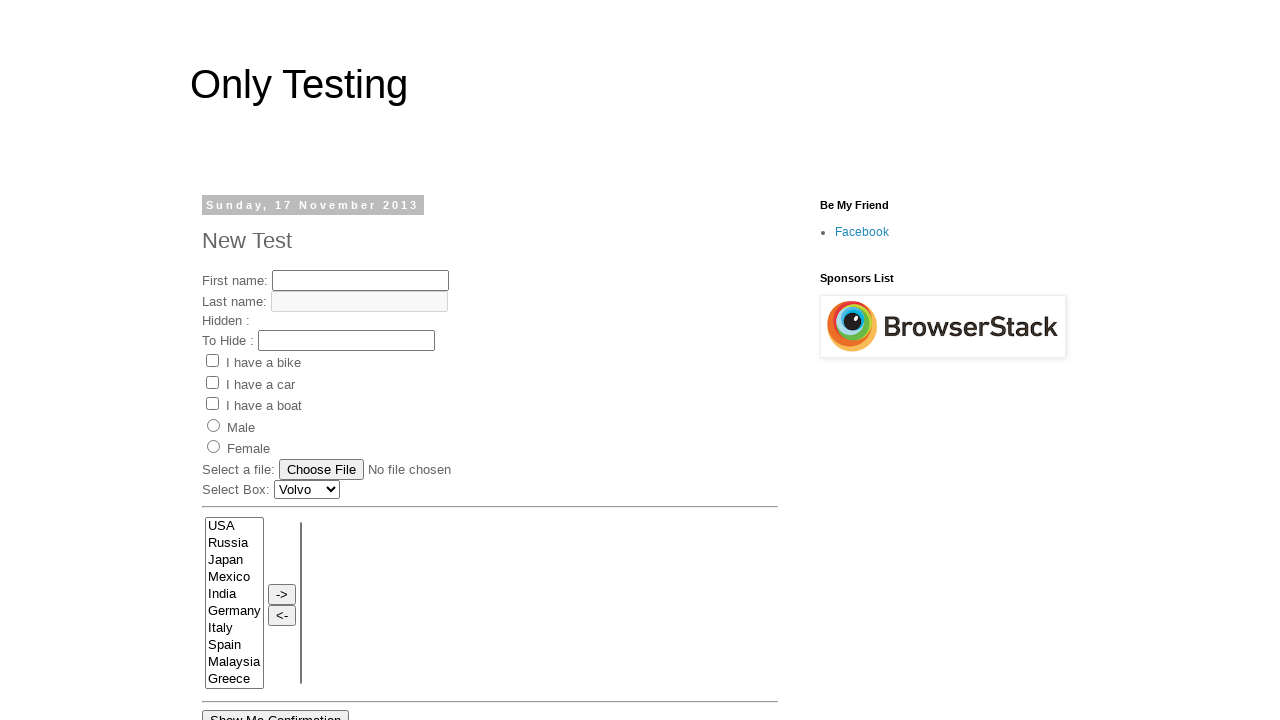

Printed domain name: only-testing-blog.blogspot.com
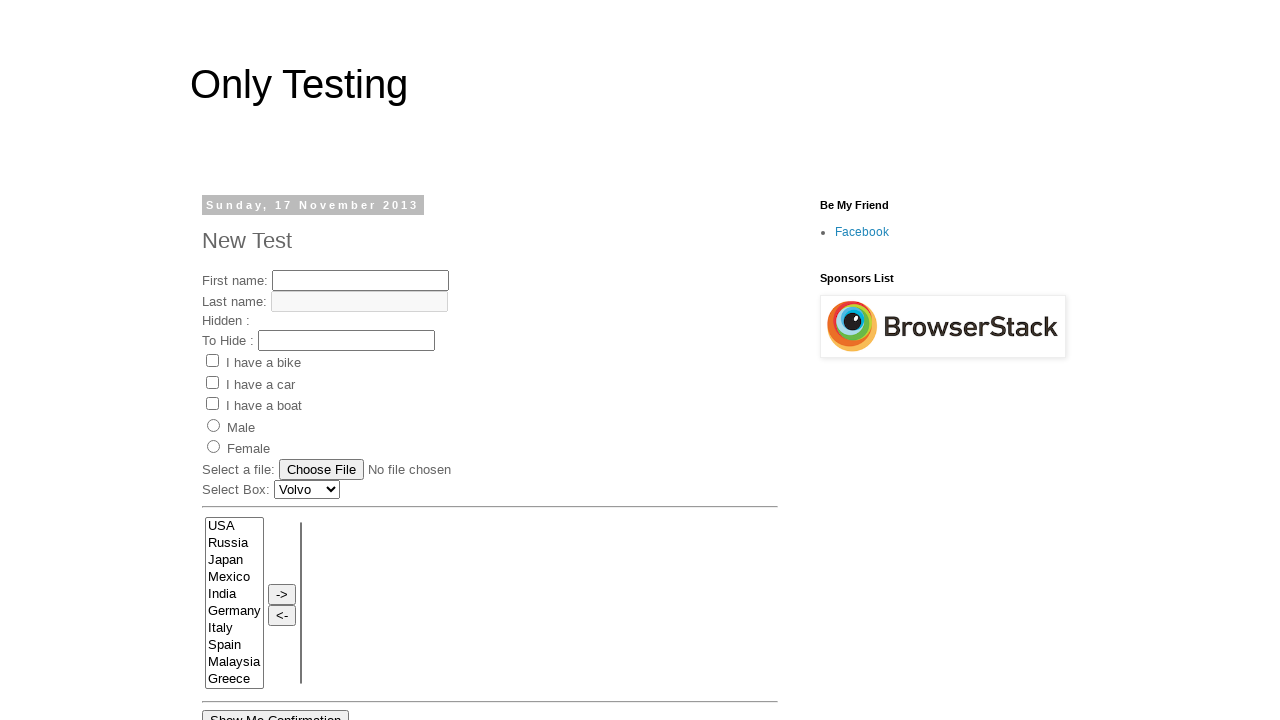

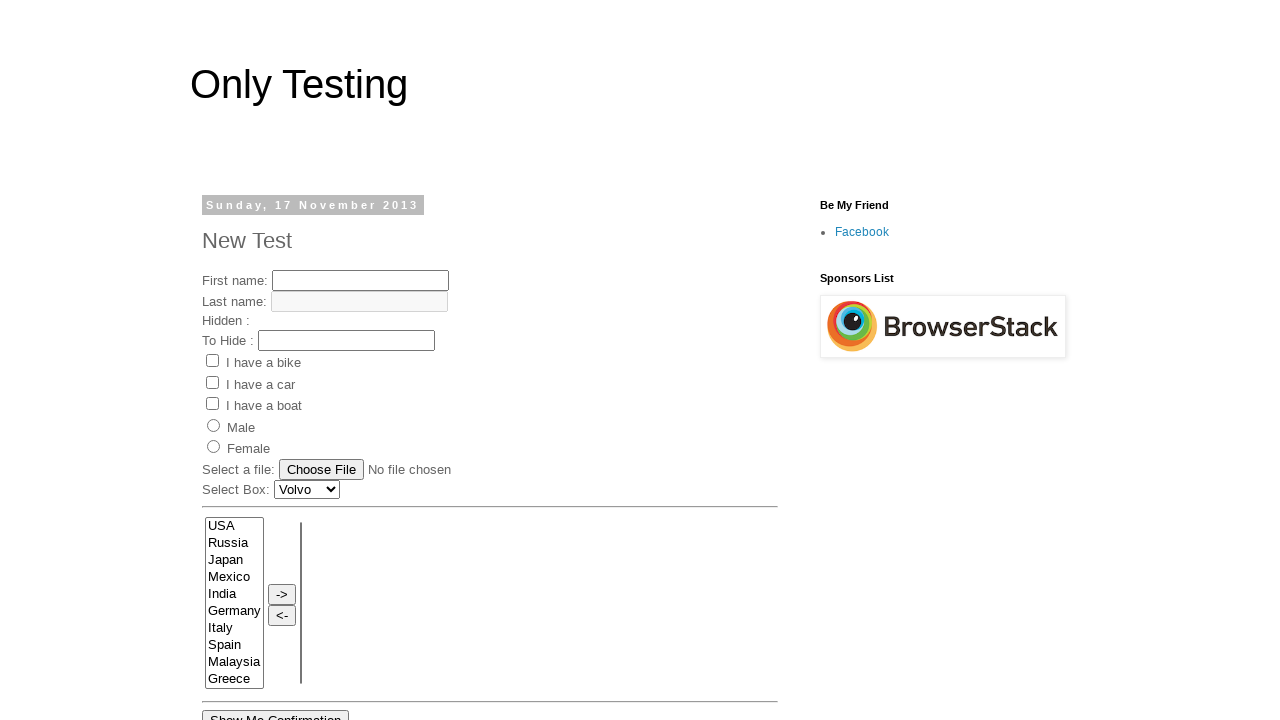